Navigates to Snapdeal e-commerce homepage and verifies the page loads successfully

Starting URL: https://www.snapdeal.com/

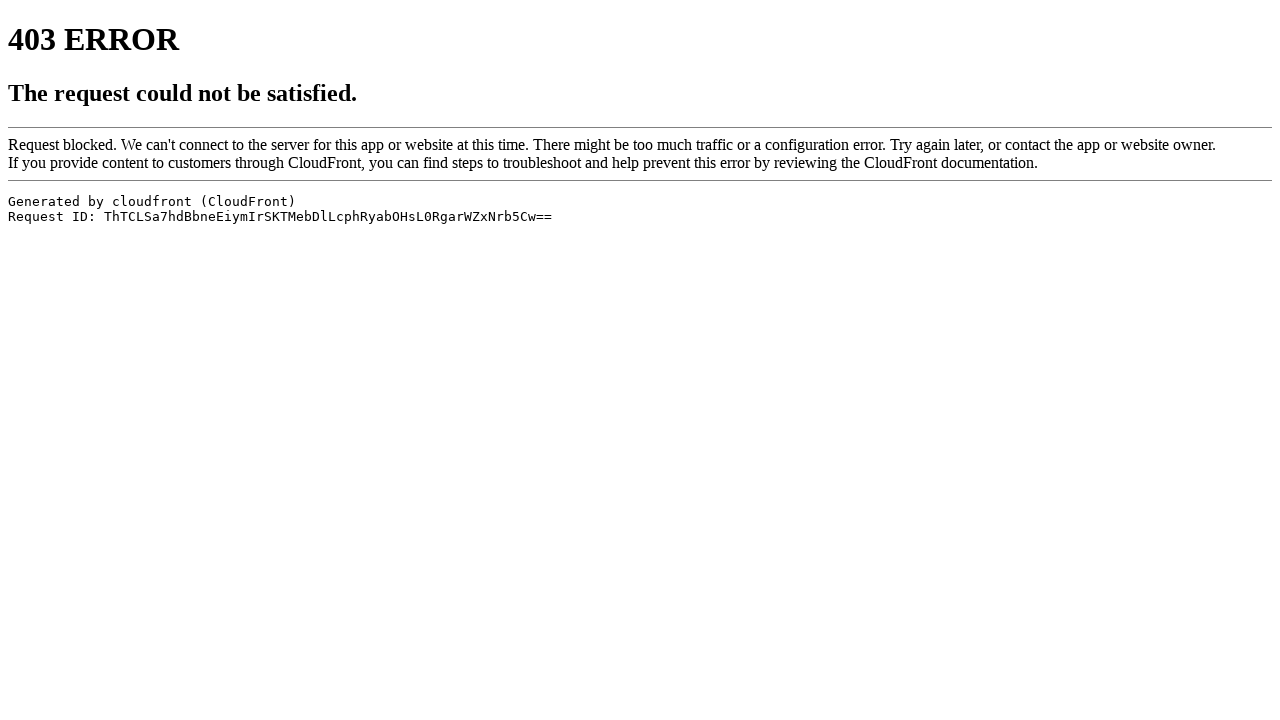

Navigated to Snapdeal e-commerce homepage
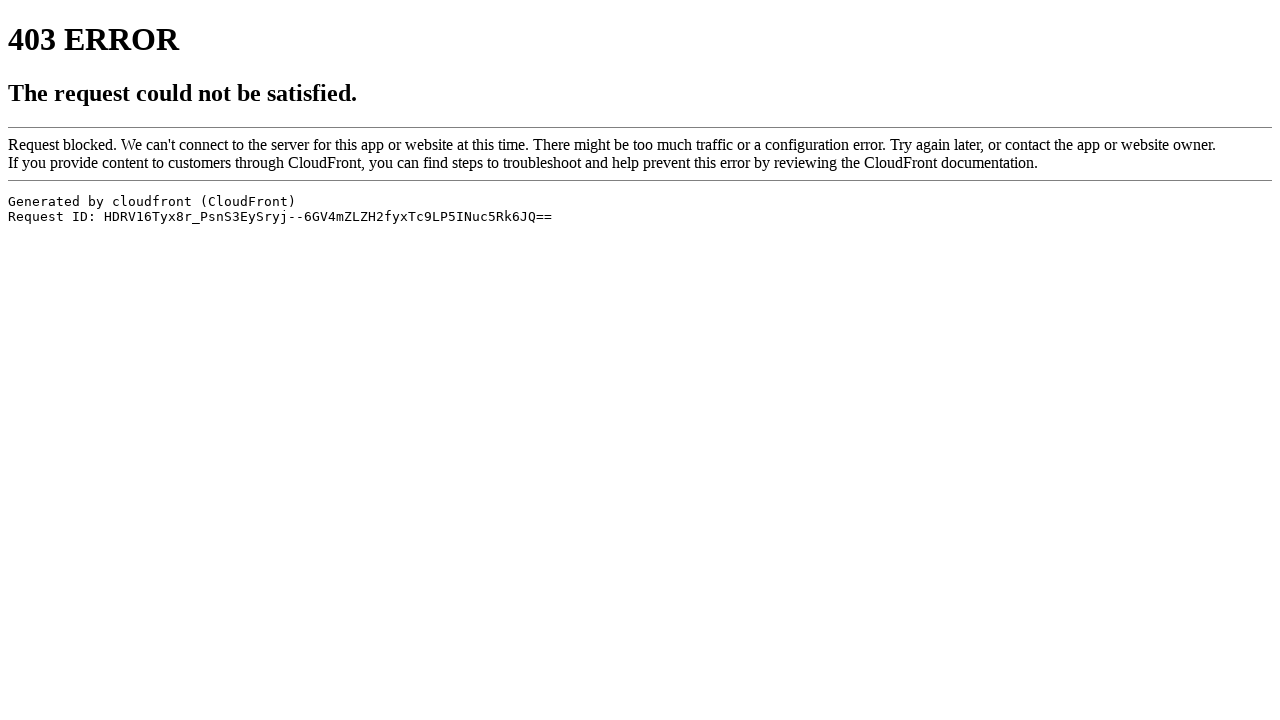

Page DOM content loaded successfully
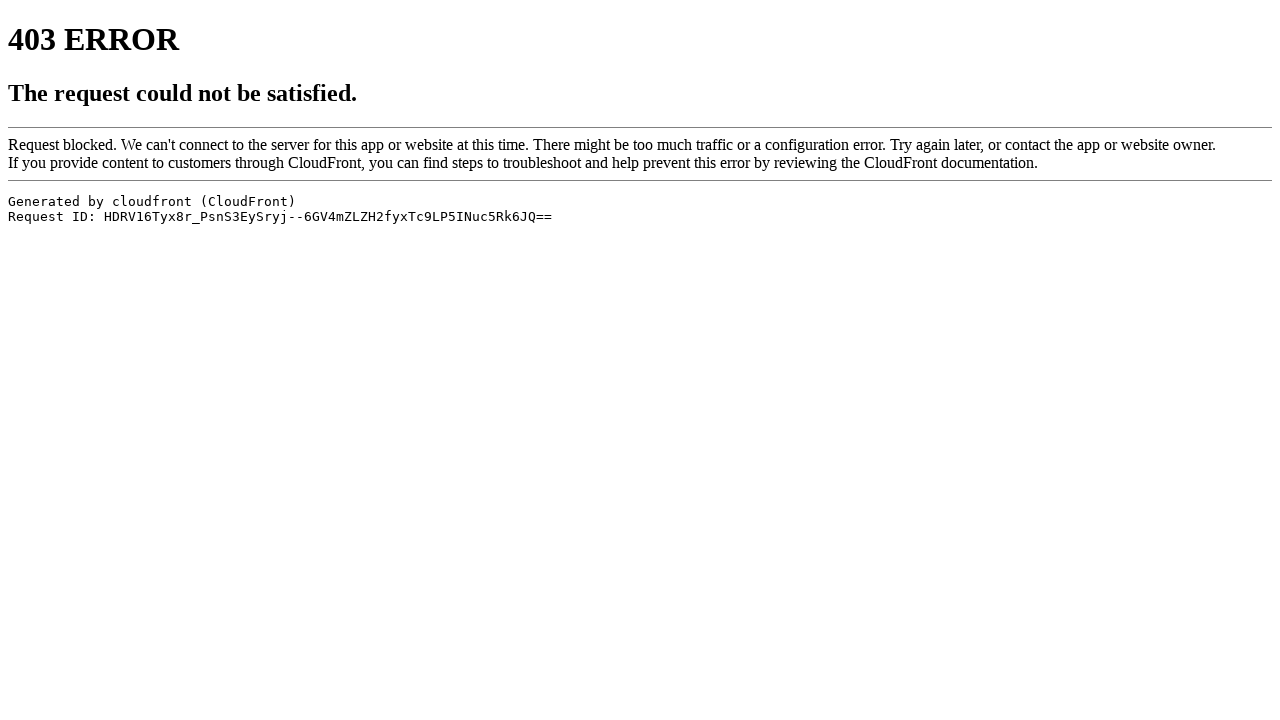

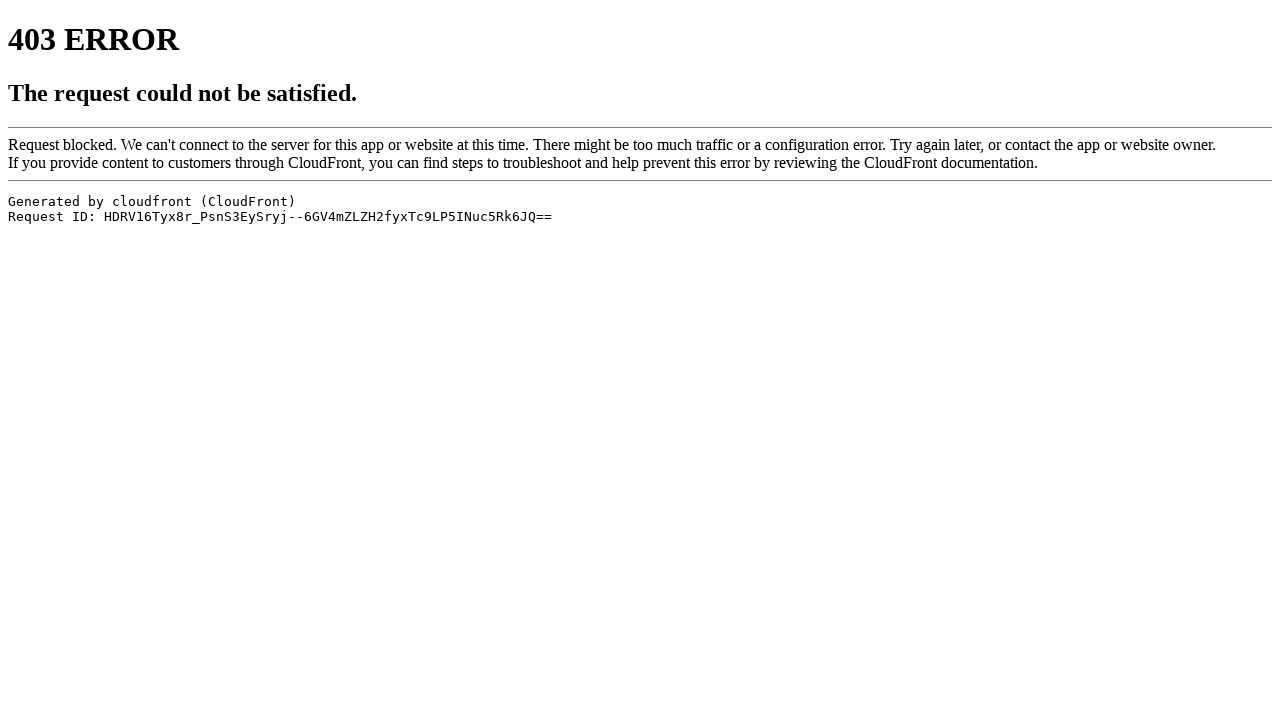